Tests multi-selection functionality using keyboard modifier keys to select multiple non-consecutive items from a selectable list

Starting URL: https://jqueryui.com/selectable/

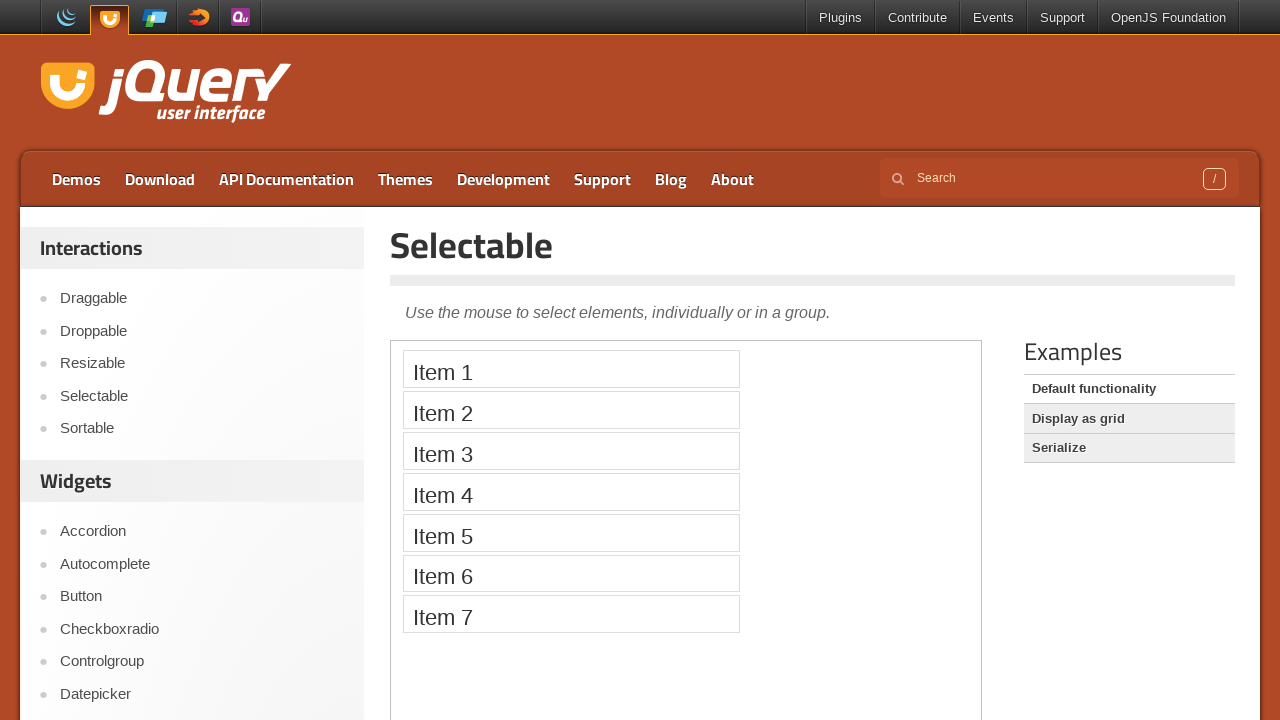

Located iframe containing selectable demo
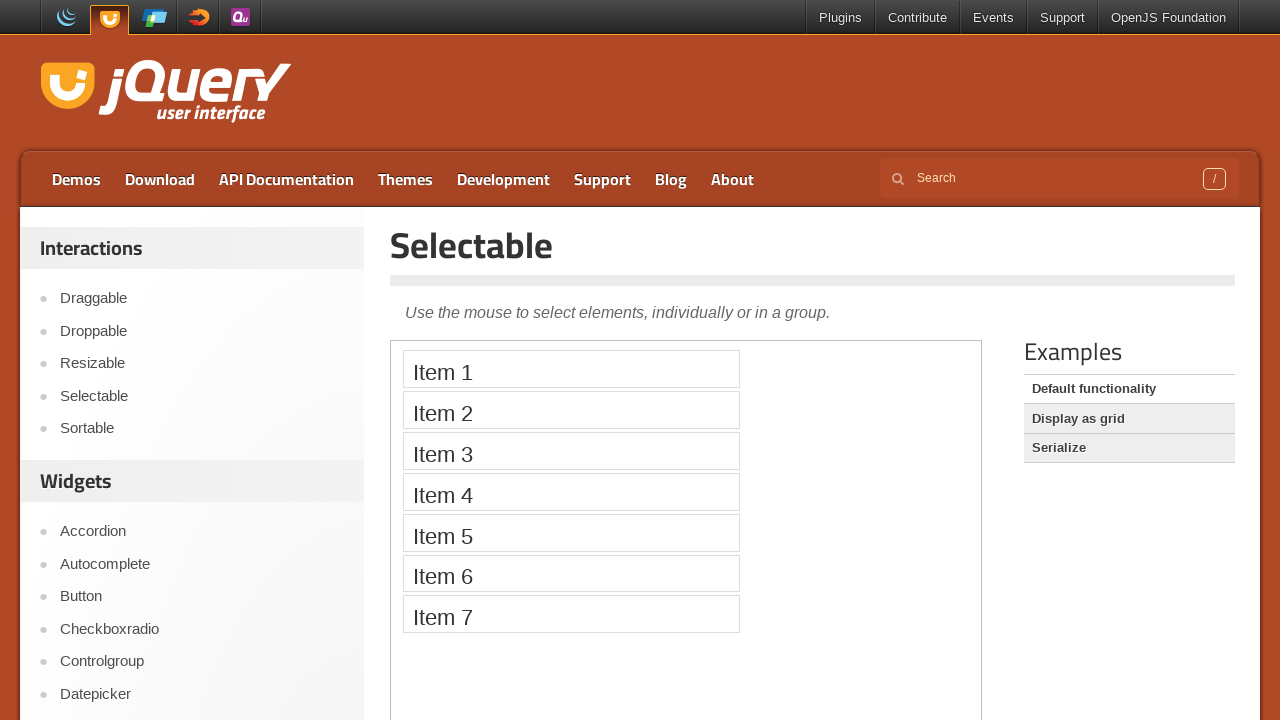

Page load state completed
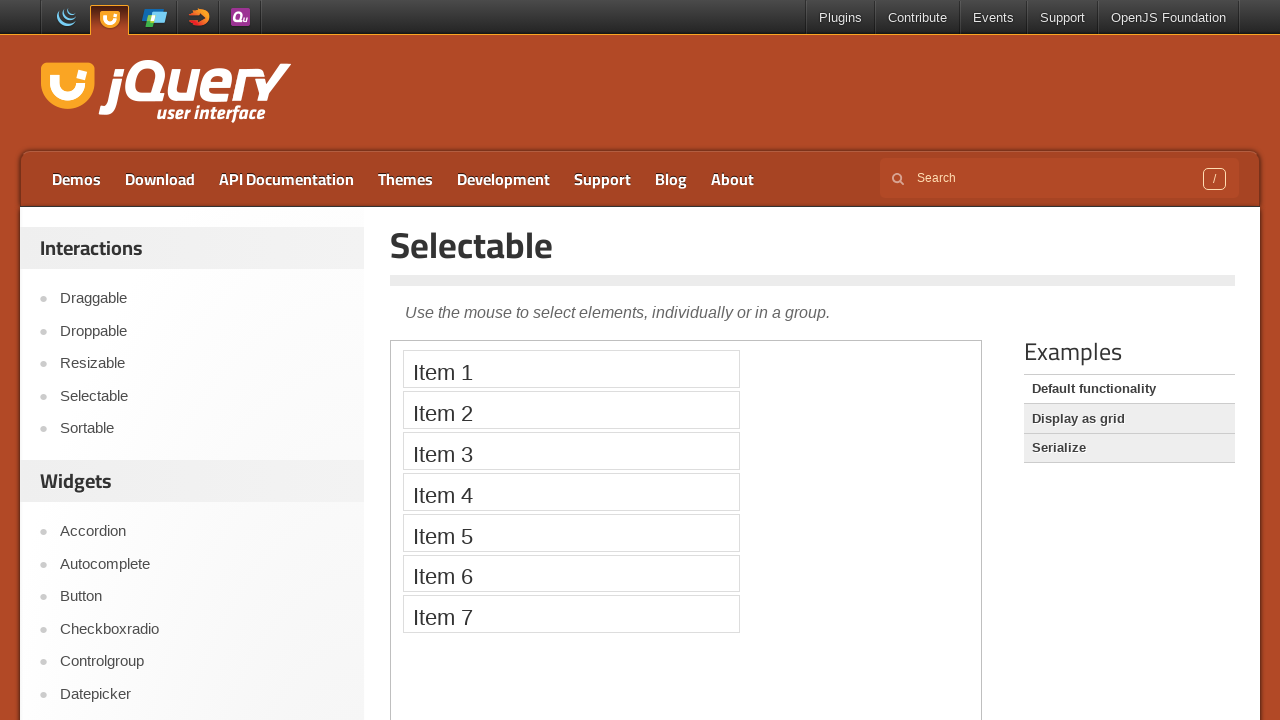

Located first list item (item 1)
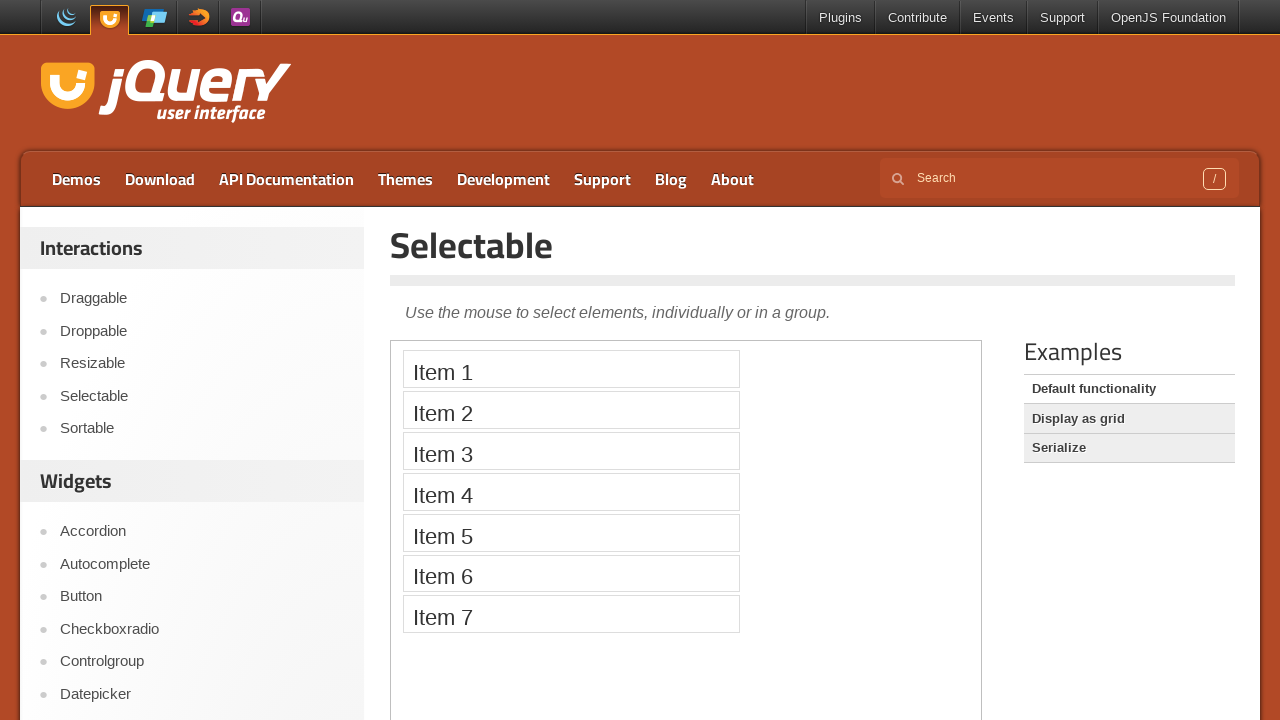

Located third list item (item 3)
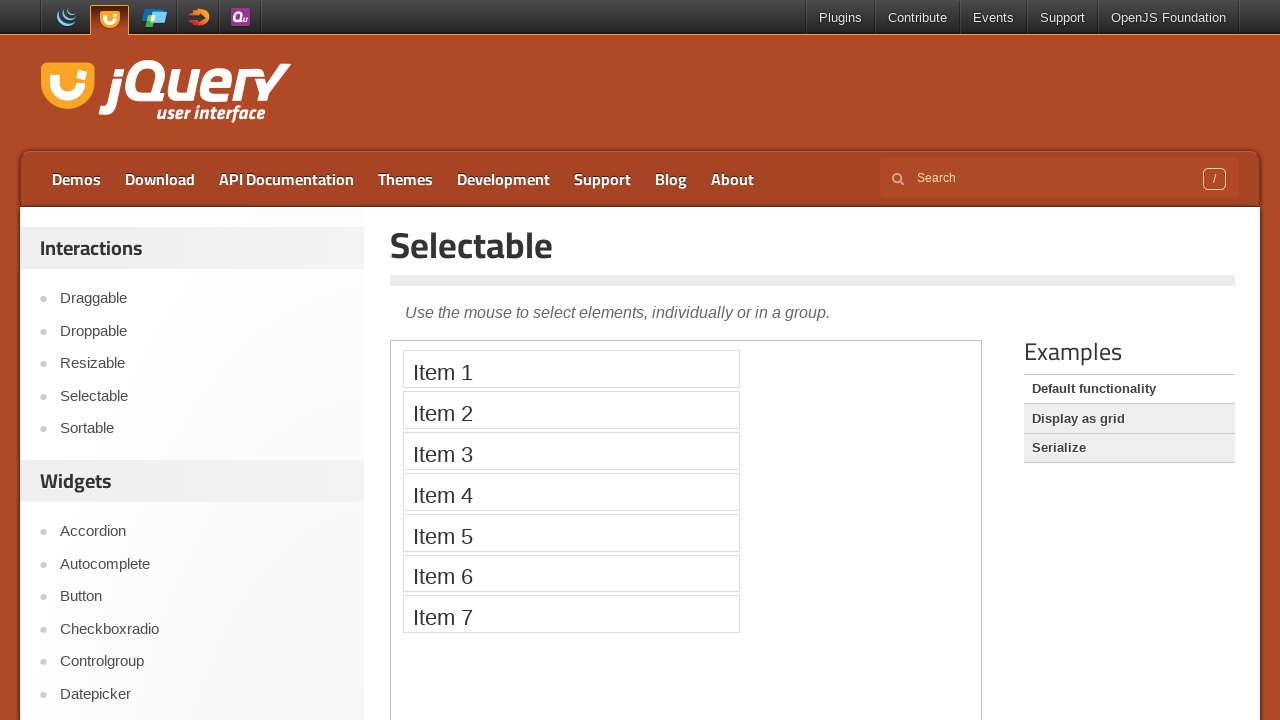

Located fifth list item (item 5)
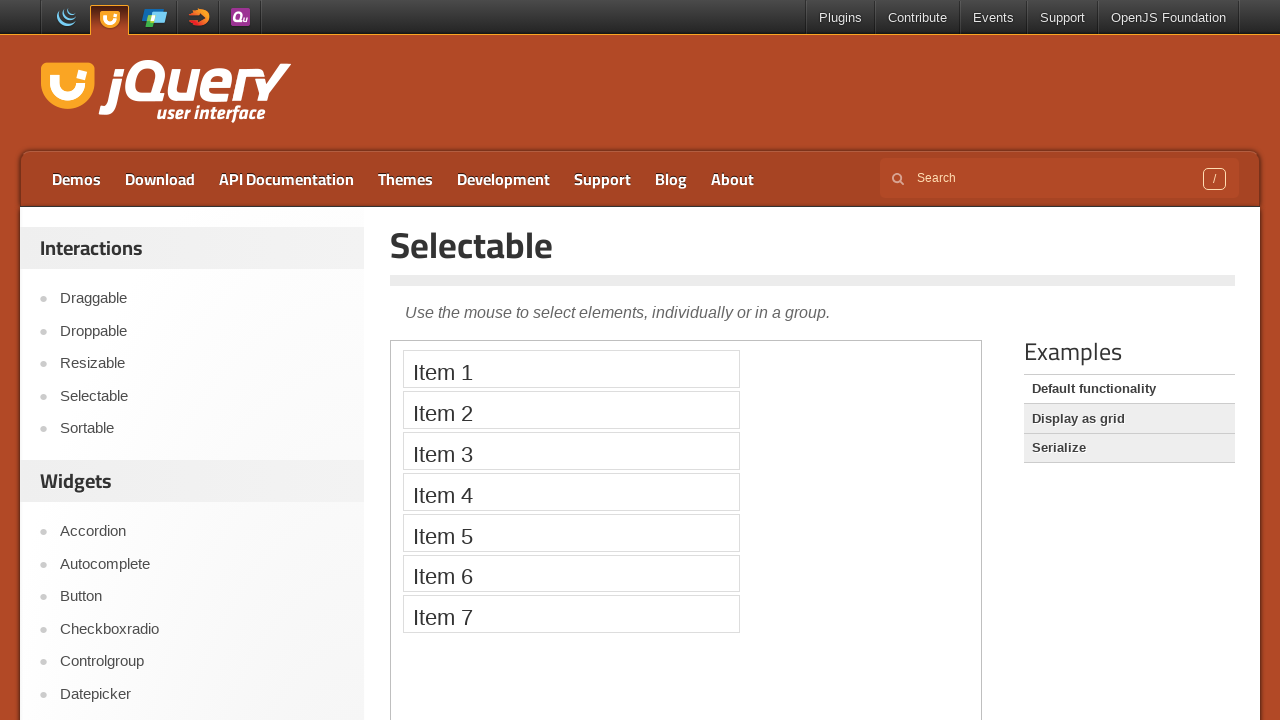

Pressed down Control key for multi-selection
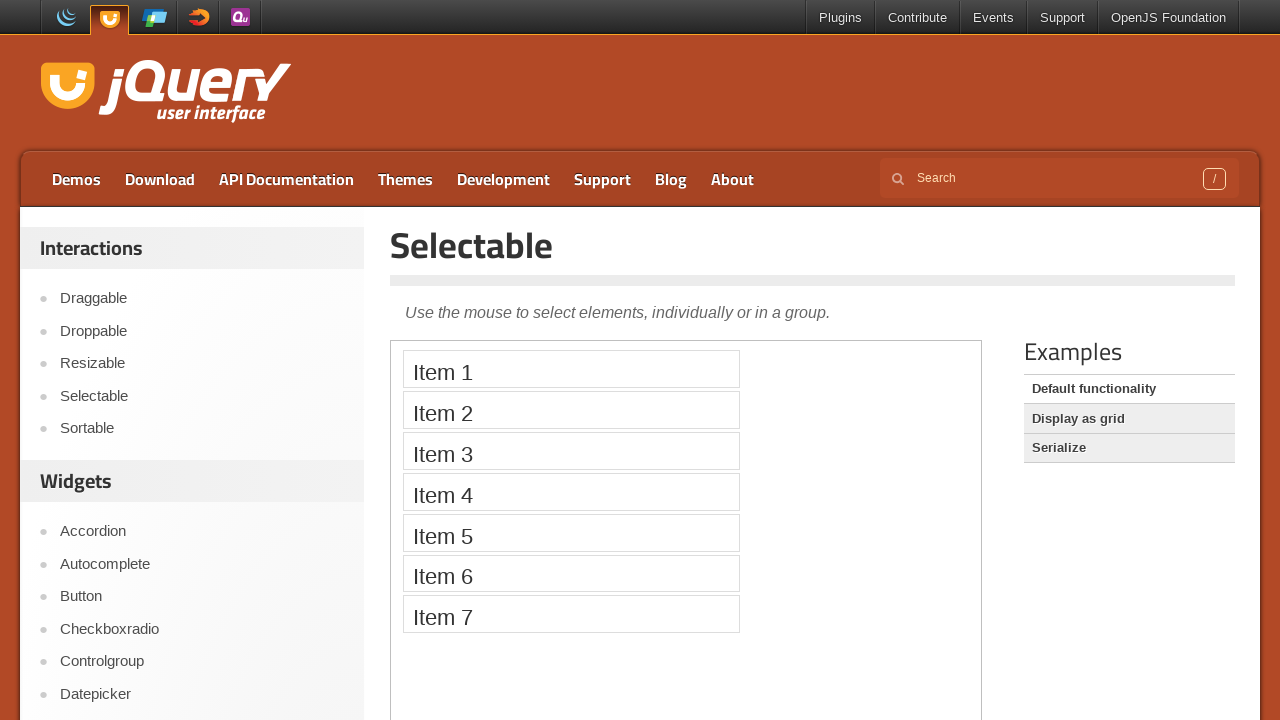

Clicked first item (item 1) while Control held at (571, 369) on iframe >> nth=0 >> internal:control=enter-frame >> ol#selectable > li:nth-child(
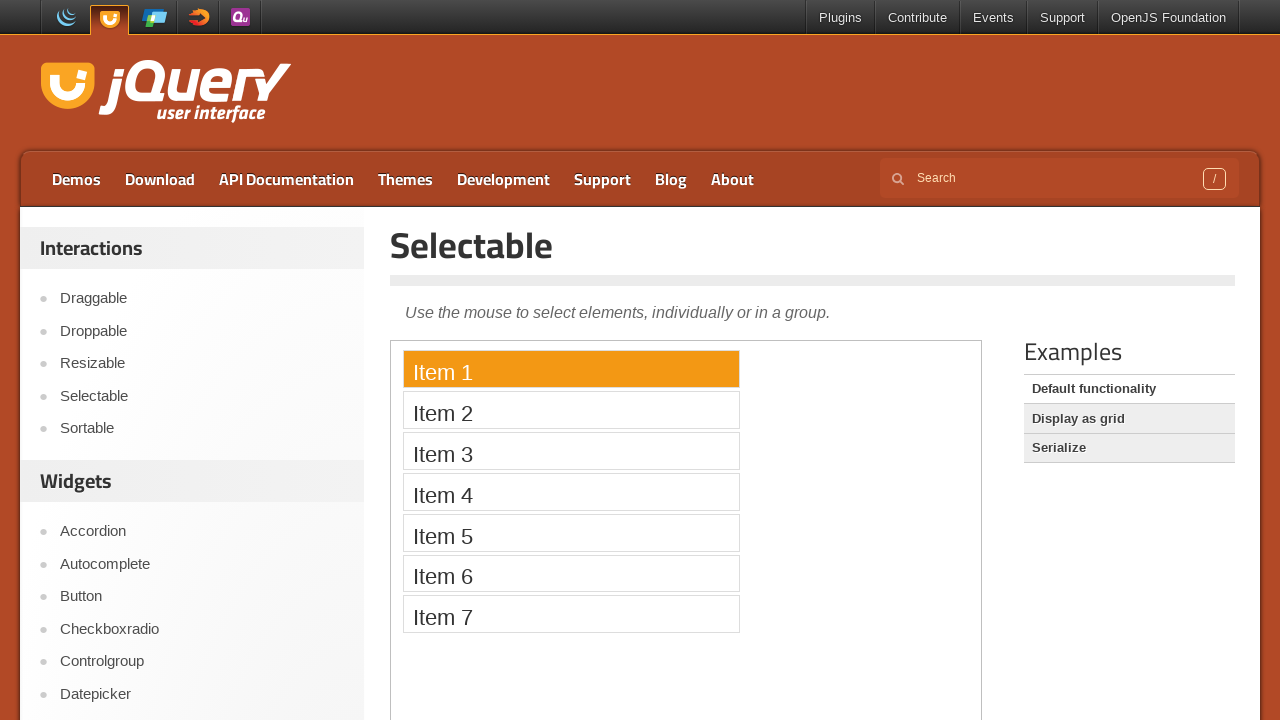

Clicked third item (item 3) while Control held at (571, 451) on iframe >> nth=0 >> internal:control=enter-frame >> ol#selectable > li:nth-child(
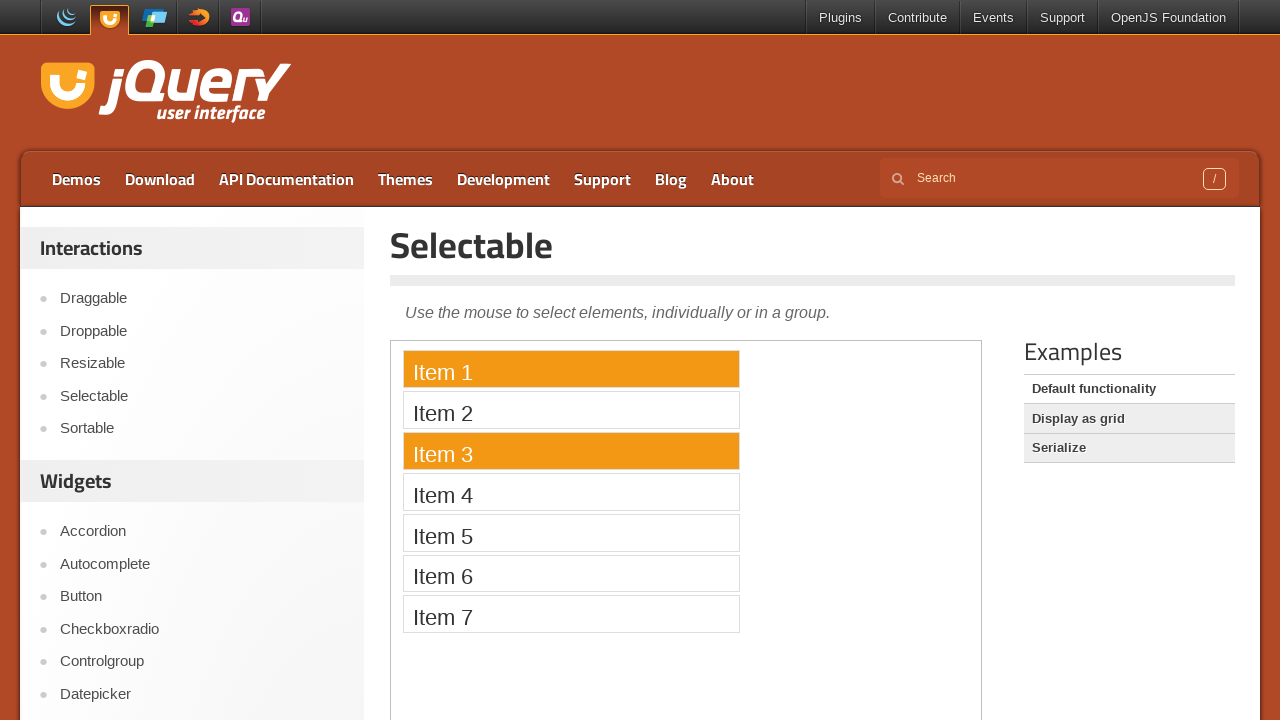

Clicked fifth item (item 5) while Control held at (571, 532) on iframe >> nth=0 >> internal:control=enter-frame >> ol#selectable > li:nth-child(
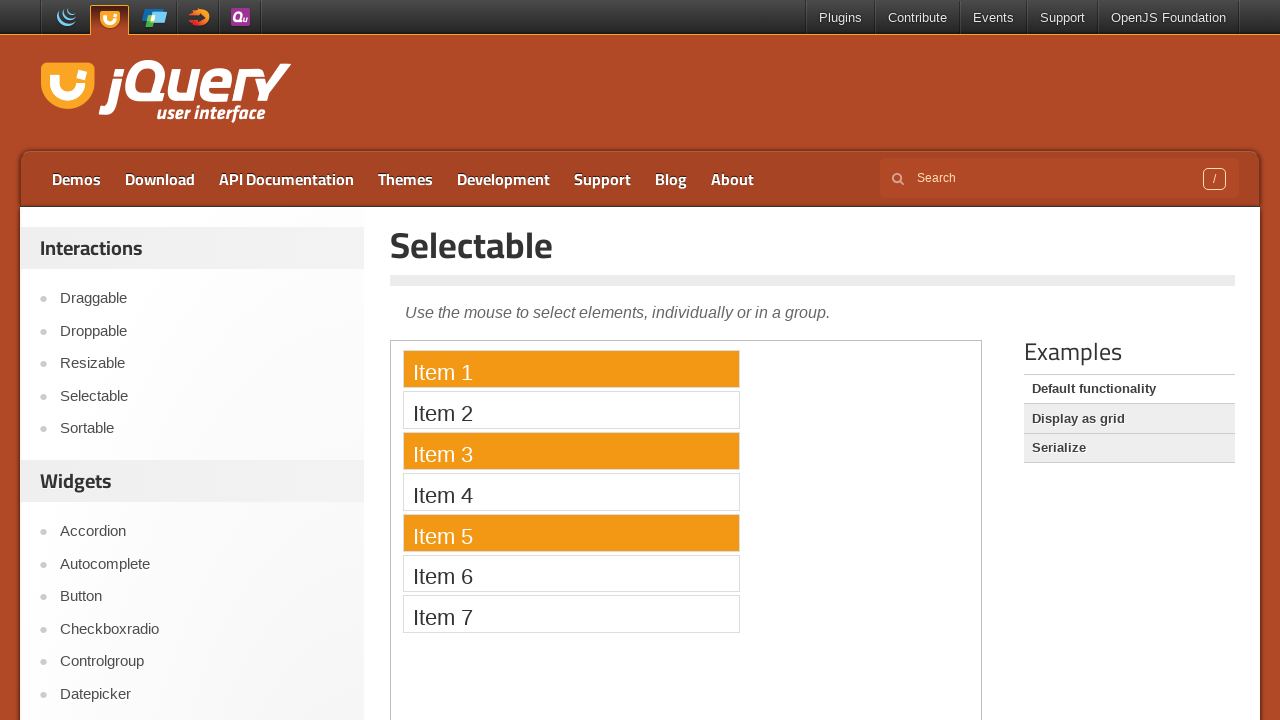

Released Control key, completing multi-selection of items 1, 3, and 5
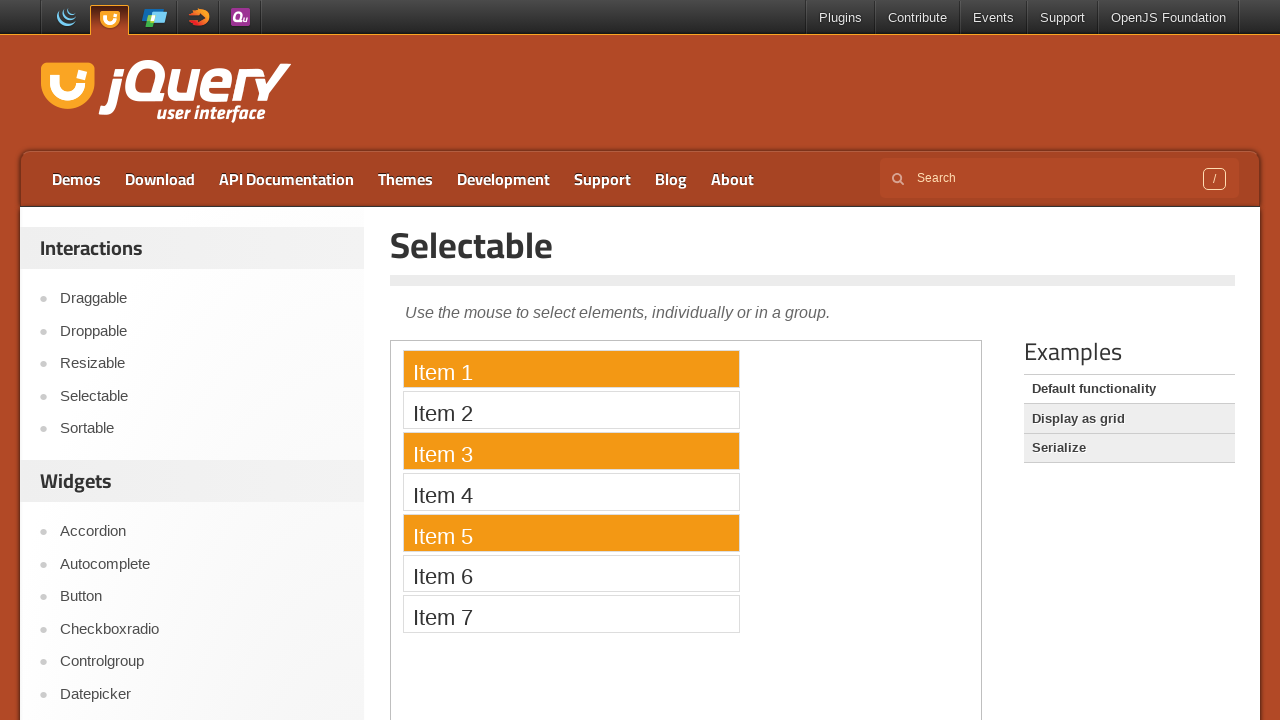

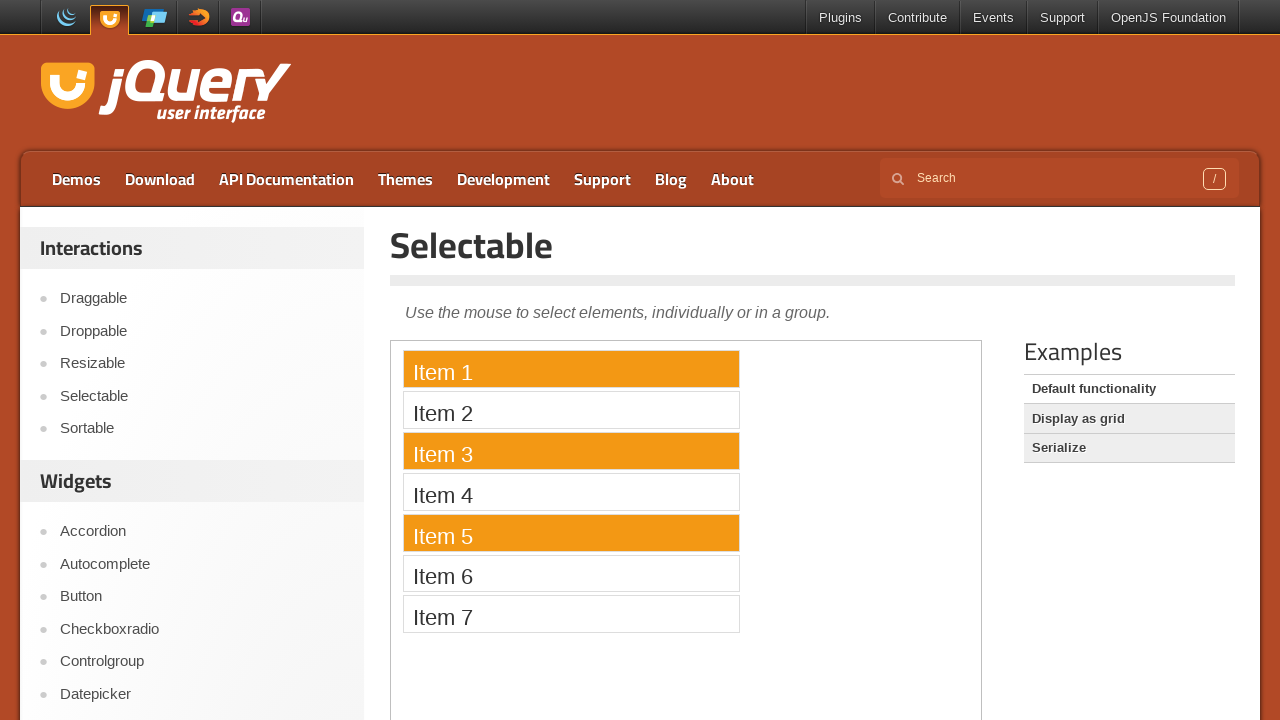